Tests the add/remove elements functionality by clicking the "Add Element" button and verifying that a new element appears on the page.

Starting URL: http://the-internet.herokuapp.com/add_remove_elements/

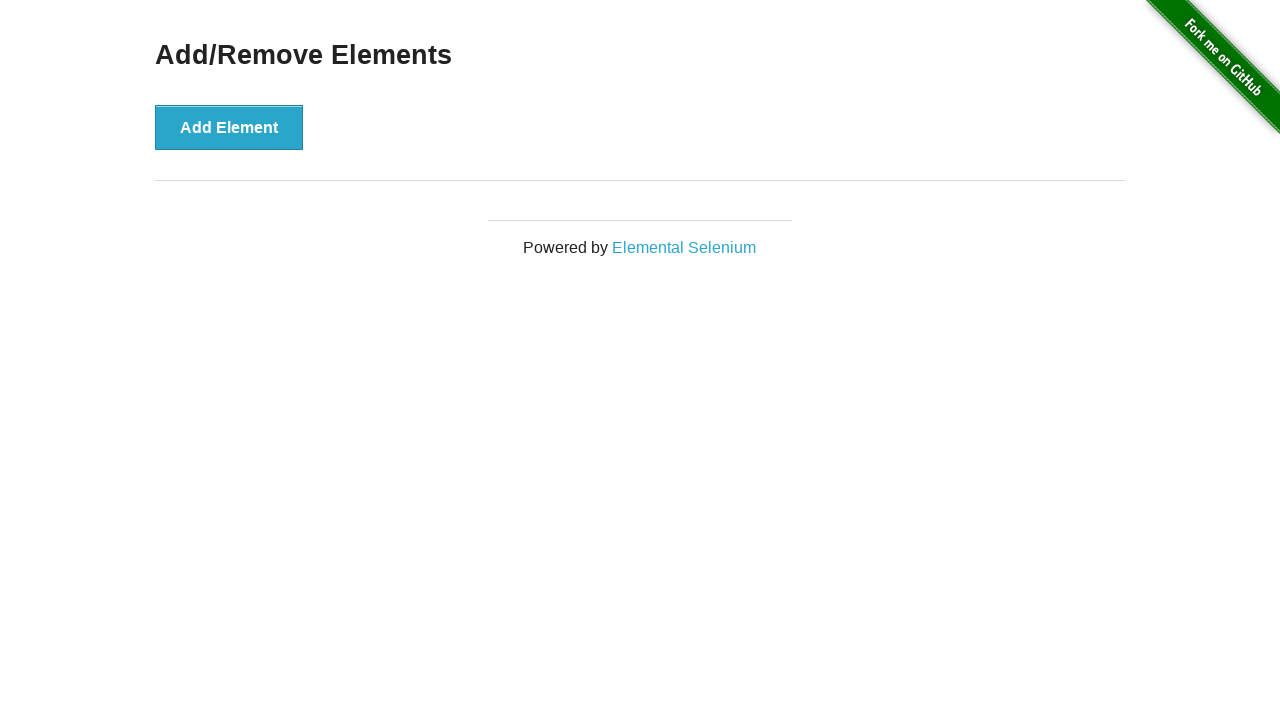

Clicked the 'Add Element' button at (229, 127) on button[onclick='addElement()']
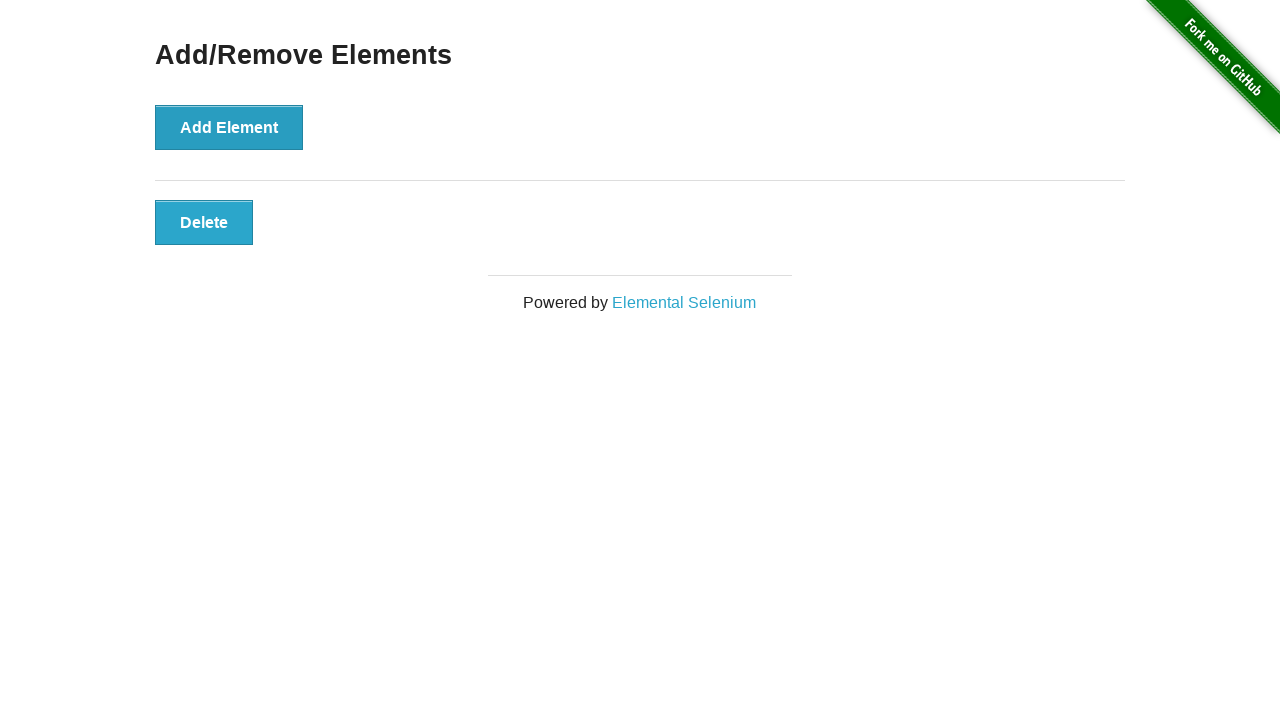

Waited for the newly added element to become visible
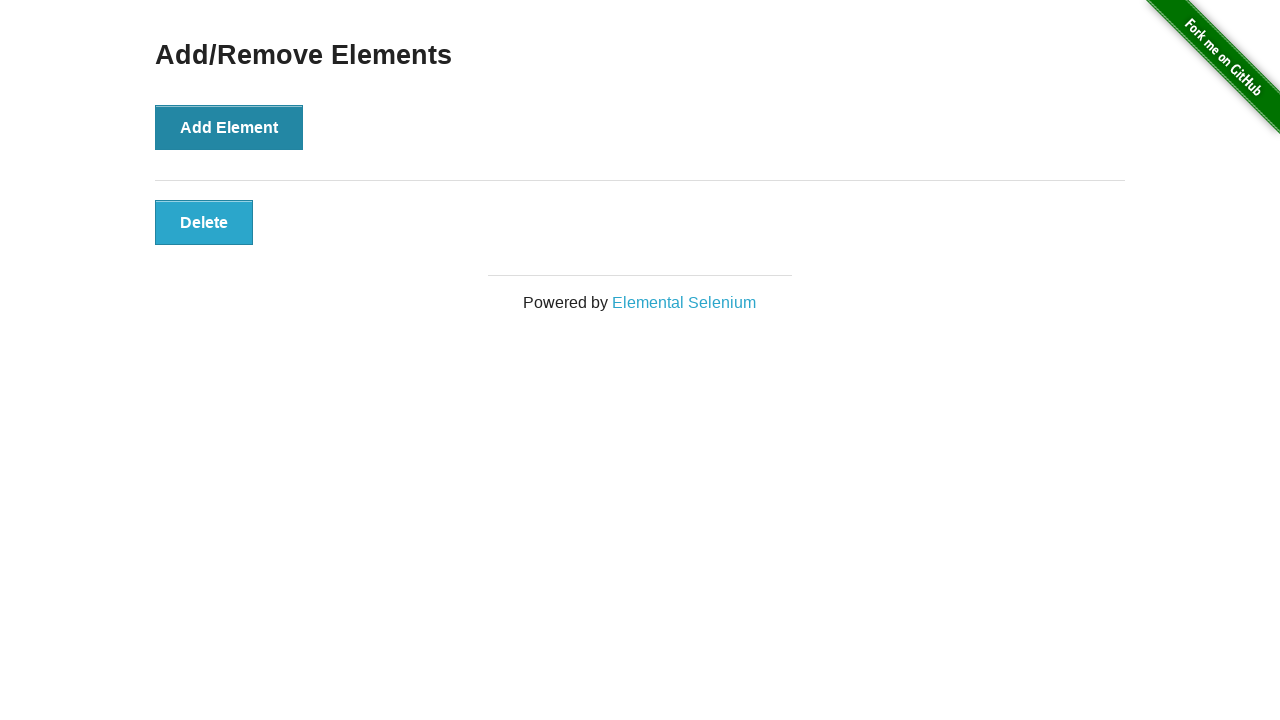

Verified that the added element is visible on the page
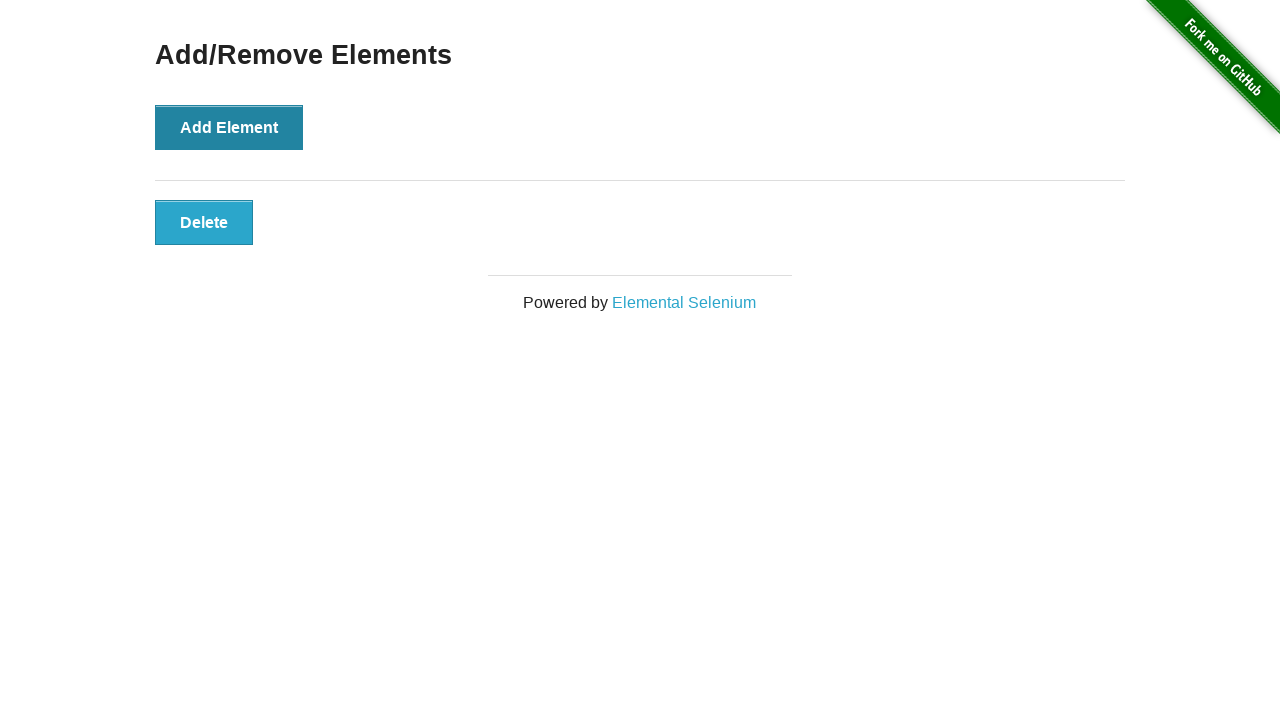

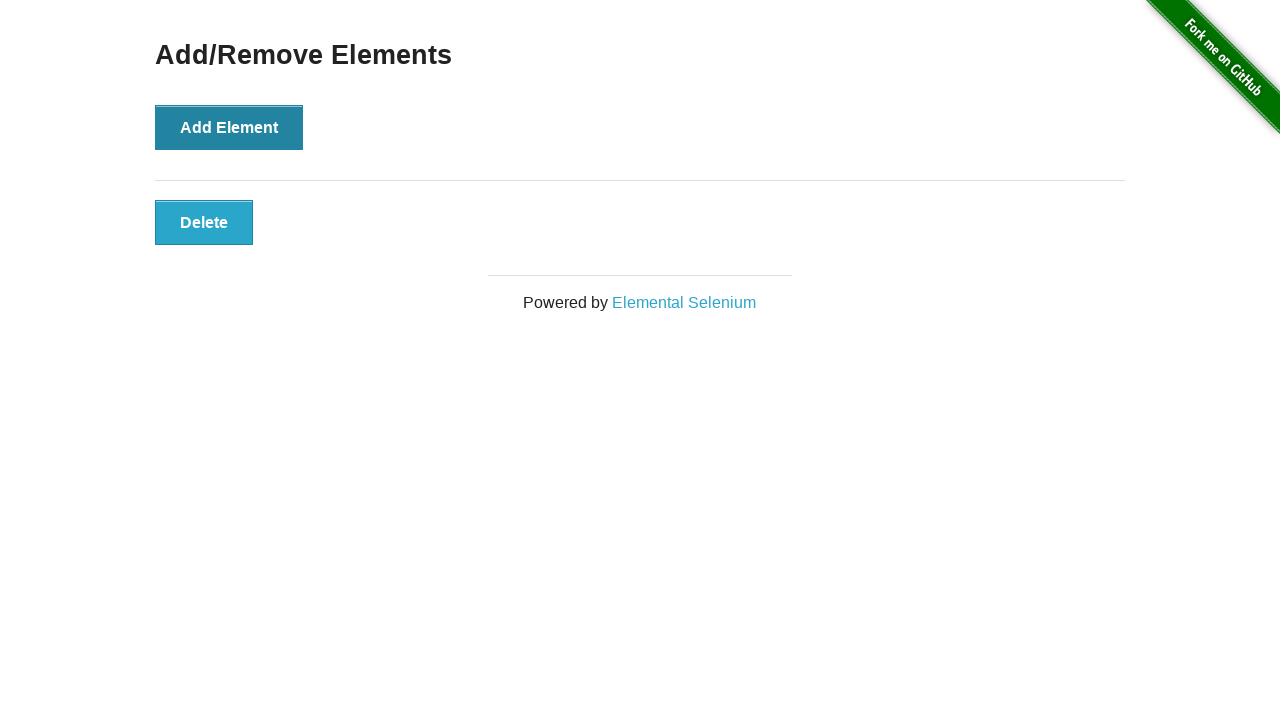